Tests finding a link by its text (computed using a math formula), clicking it to navigate to a registration form, filling out the form with personal information (first name, last name, city, country), and submitting it.

Starting URL: http://suninjuly.github.io/find_link_text

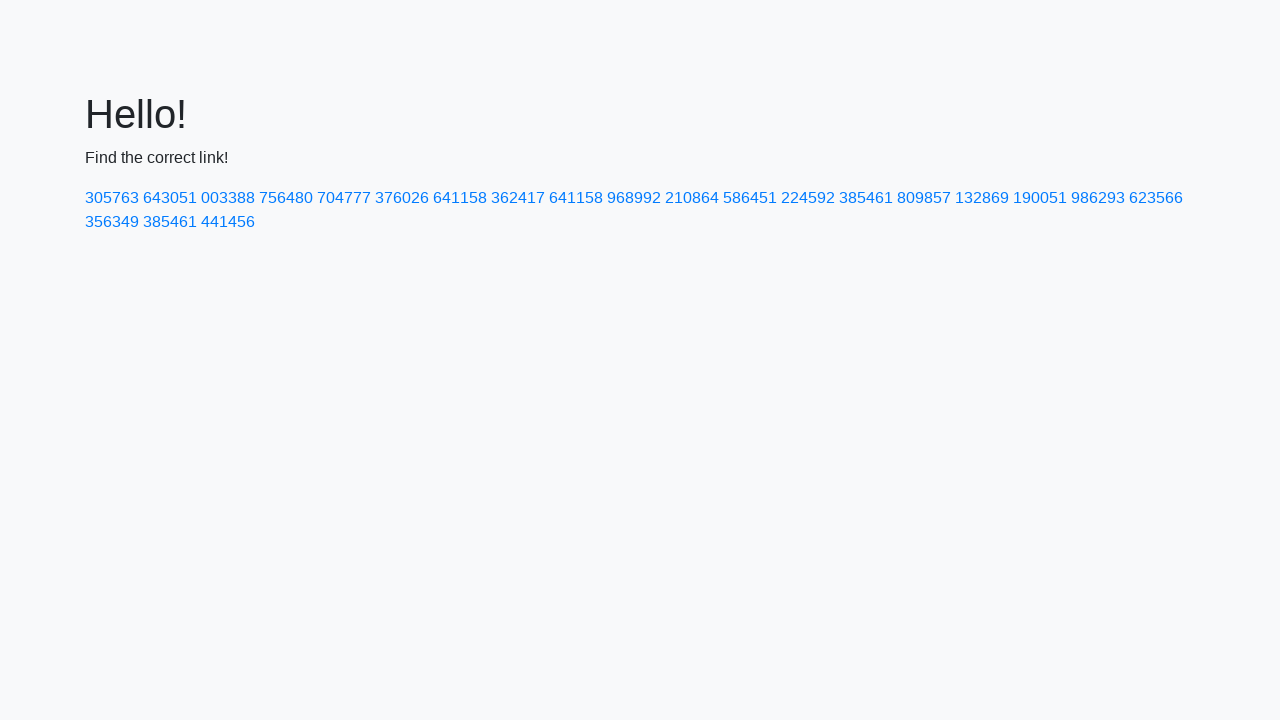

Clicked link with computed text '224592' to navigate to registration form at (808, 198) on a:text-is('224592')
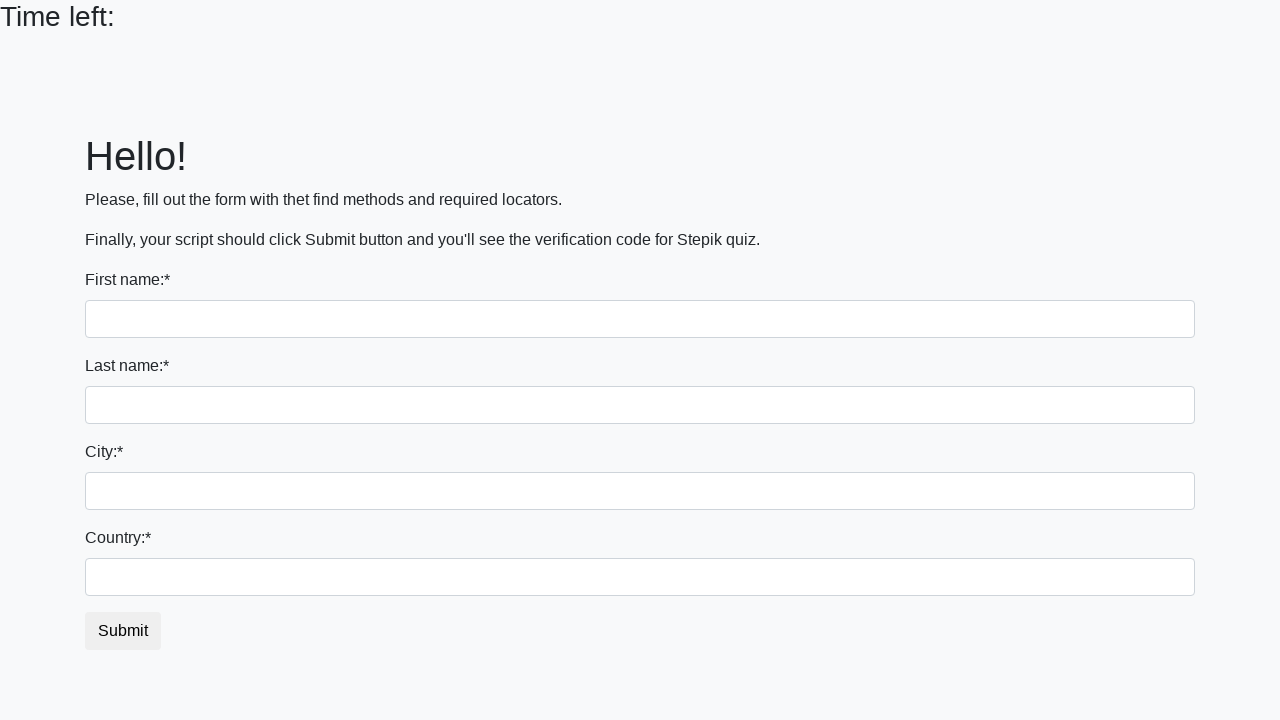

Filled first name field with 'Ivan' on input
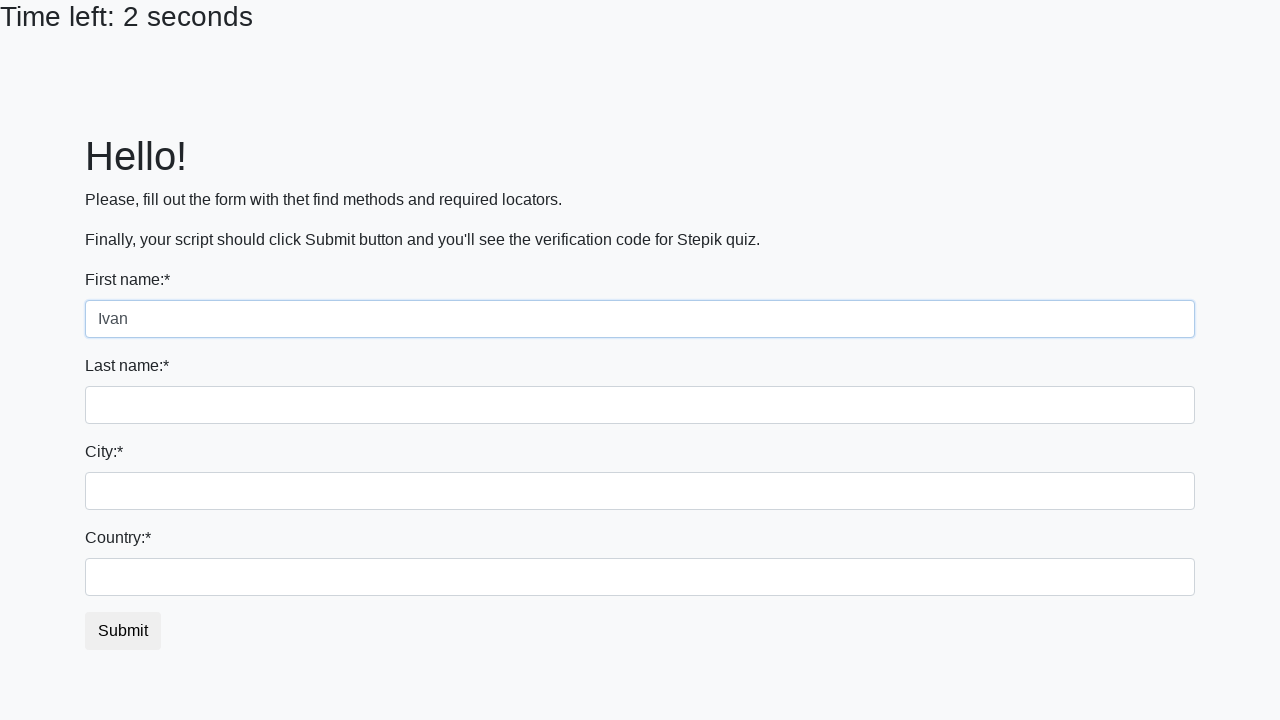

Filled last name field with 'Petrov' on input[name='last_name']
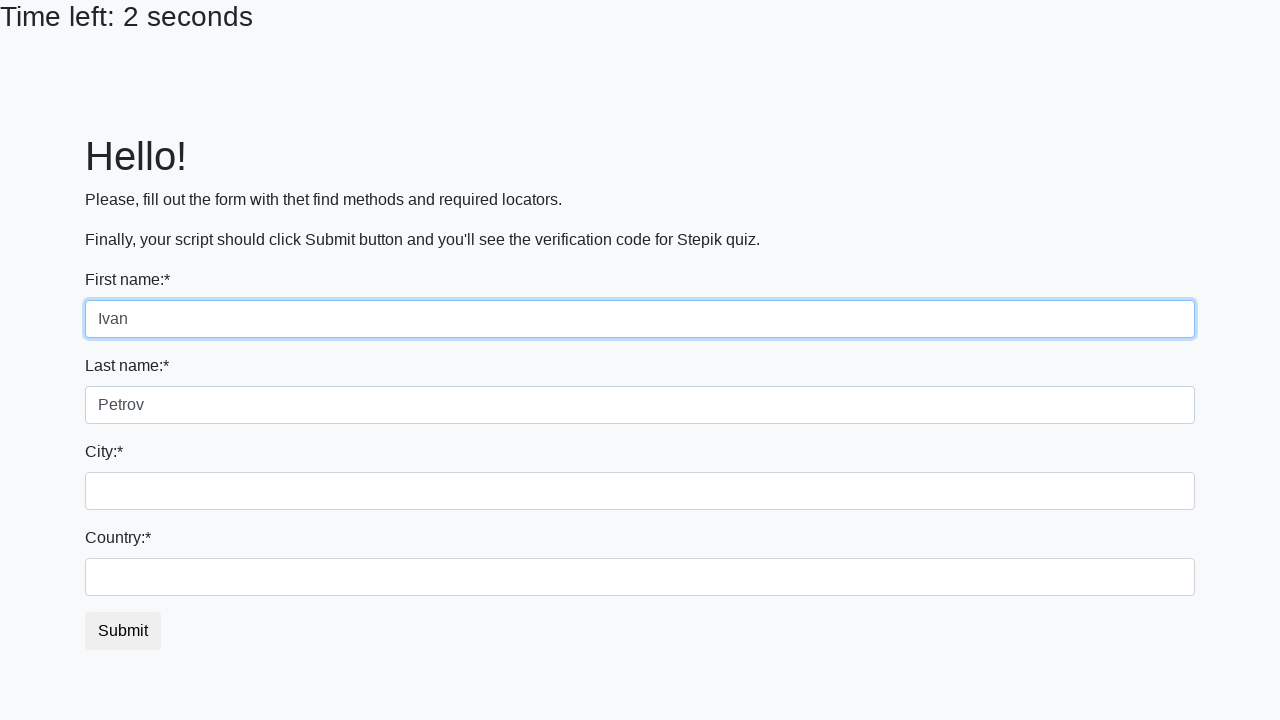

Filled city field with 'Smolensk' on .form-control.city
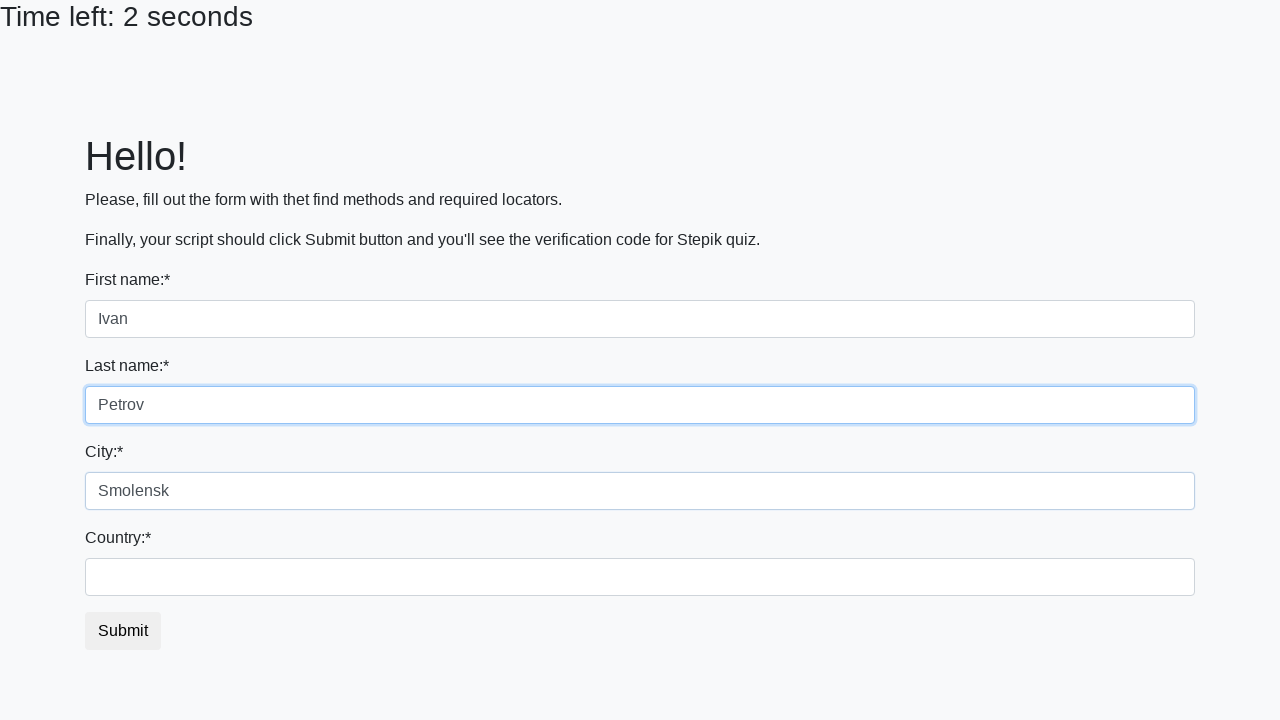

Filled country field with 'Russia' on #country
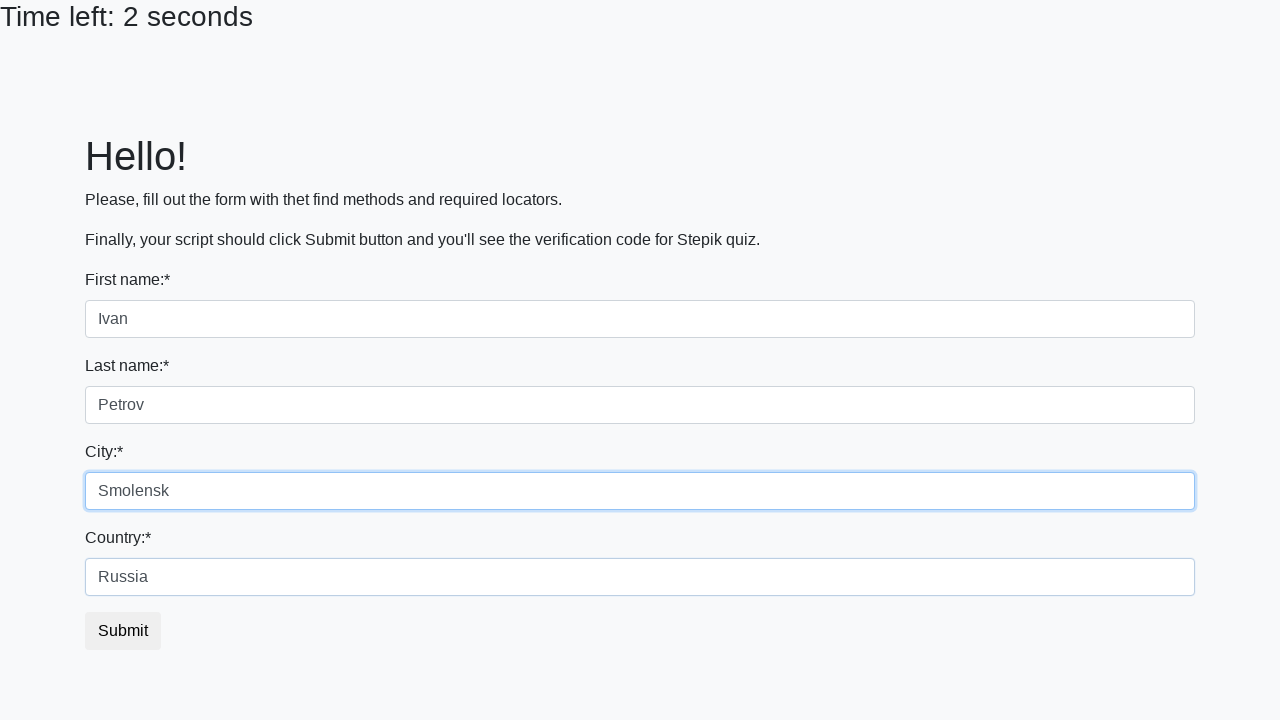

Clicked submit button to submit registration form at (123, 631) on button.btn
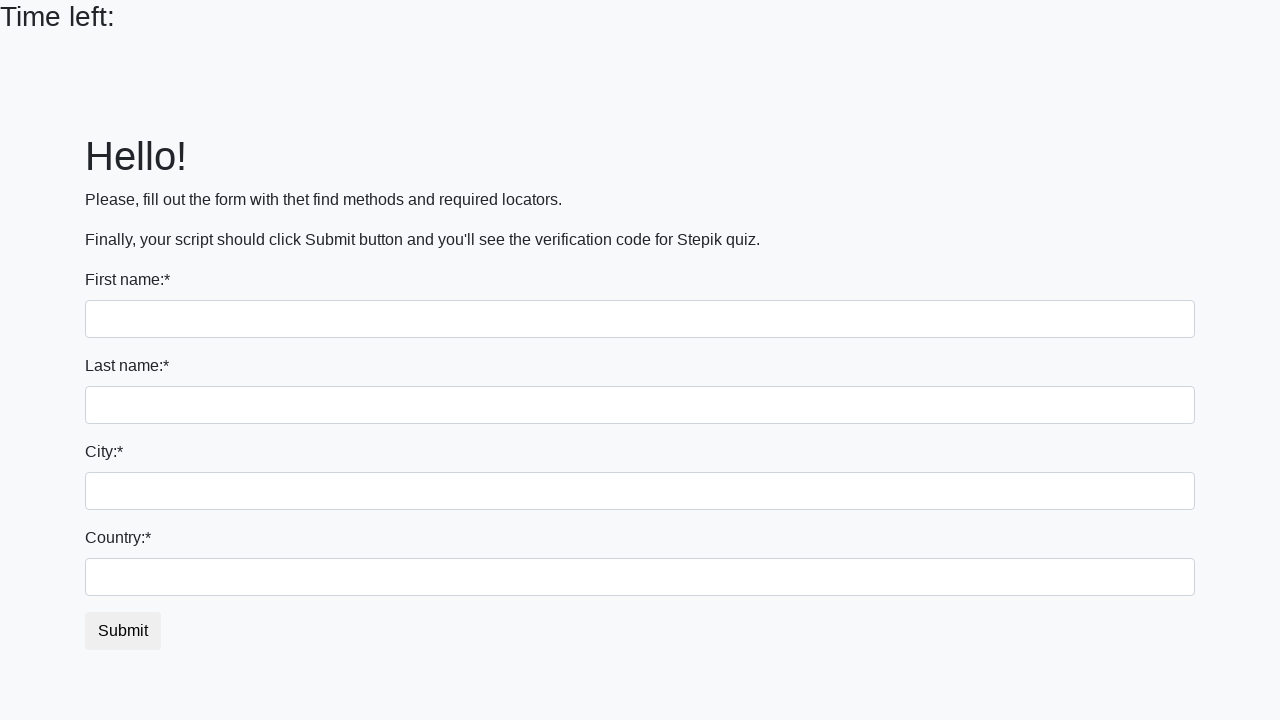

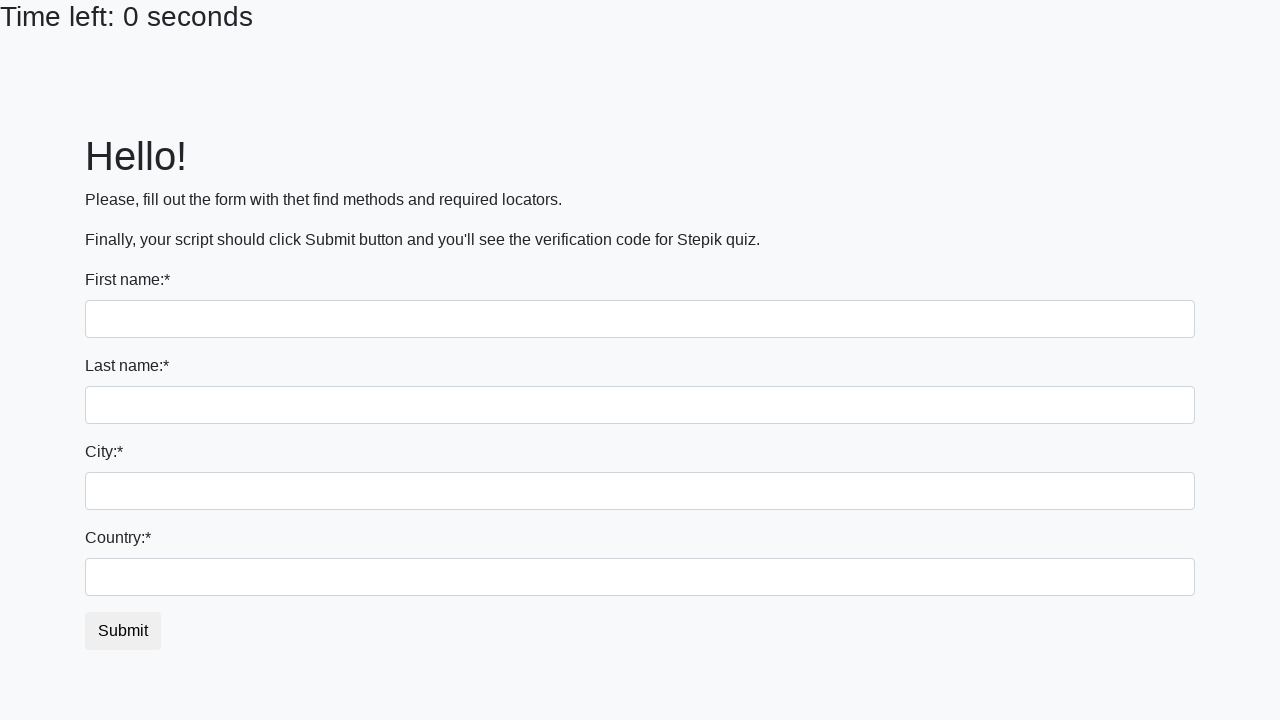